Sets new window/viewport size parameters

Starting URL: https://devqa.io/

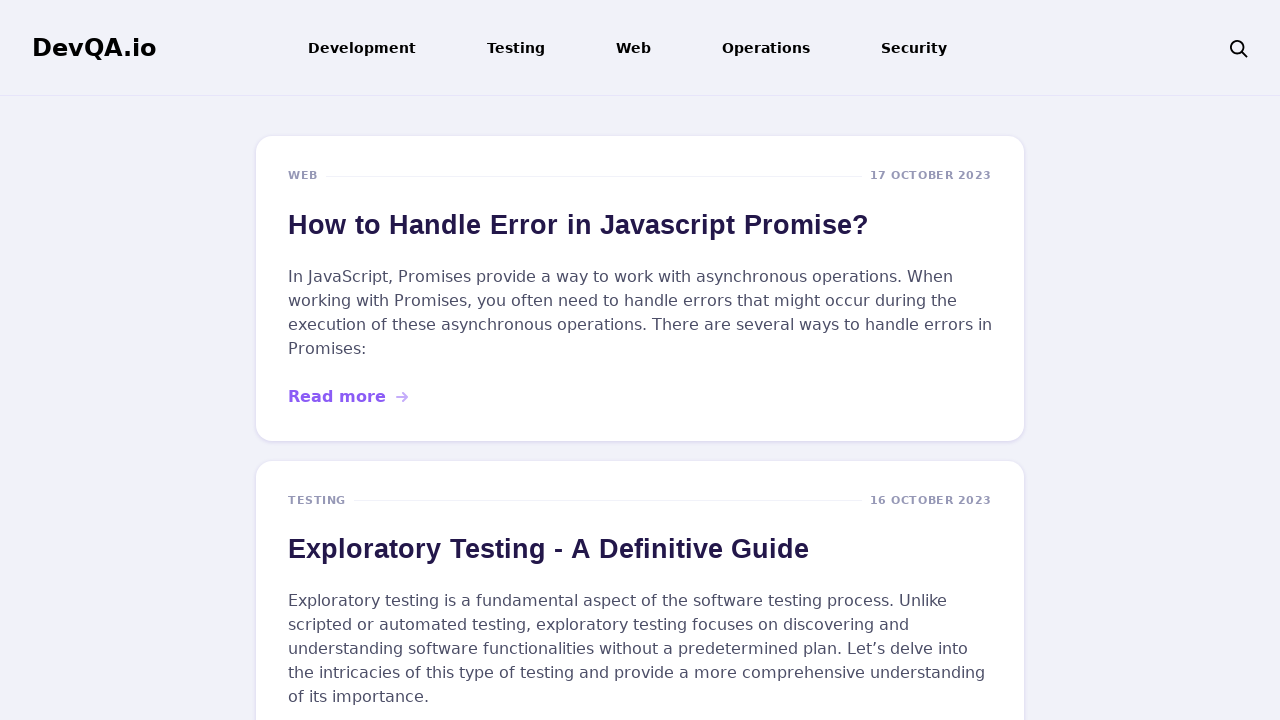

Set viewport size to 1520x680
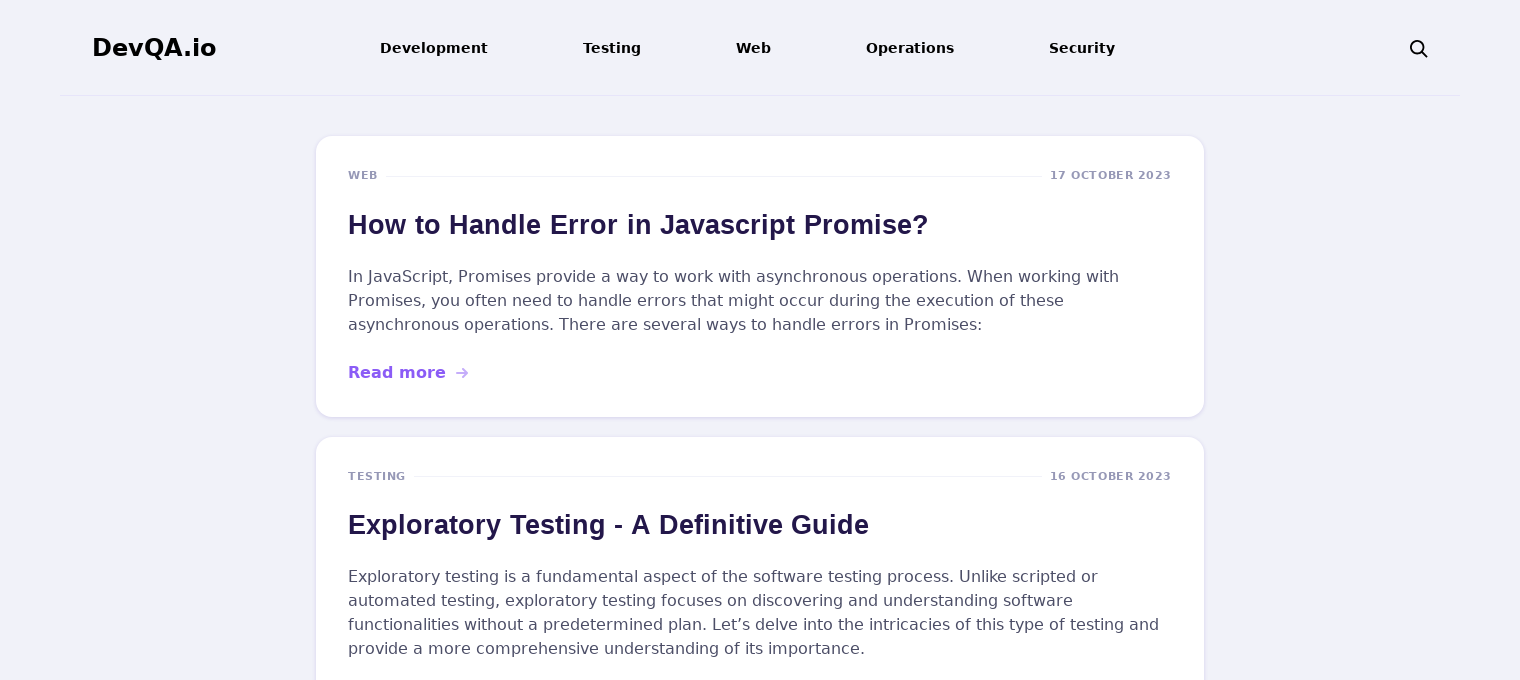

Waited for network idle after viewport resize
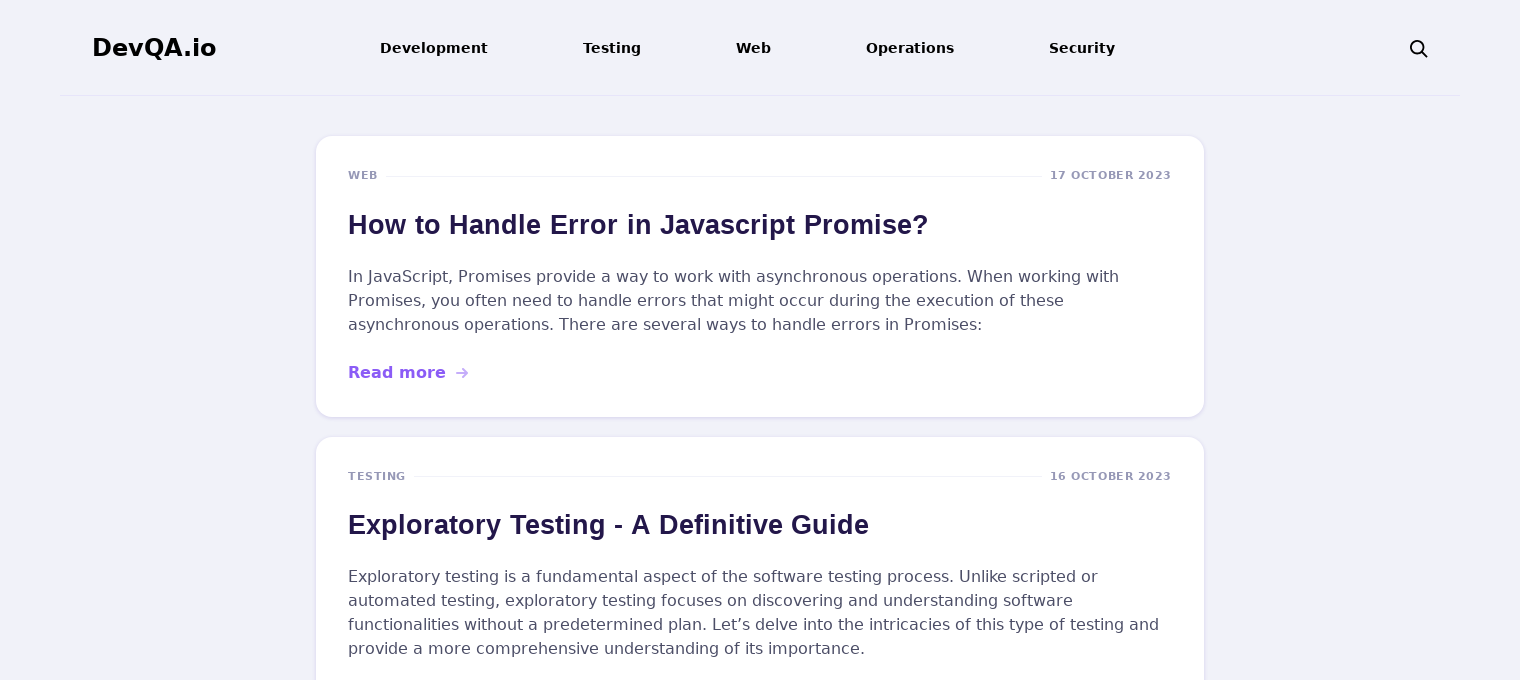

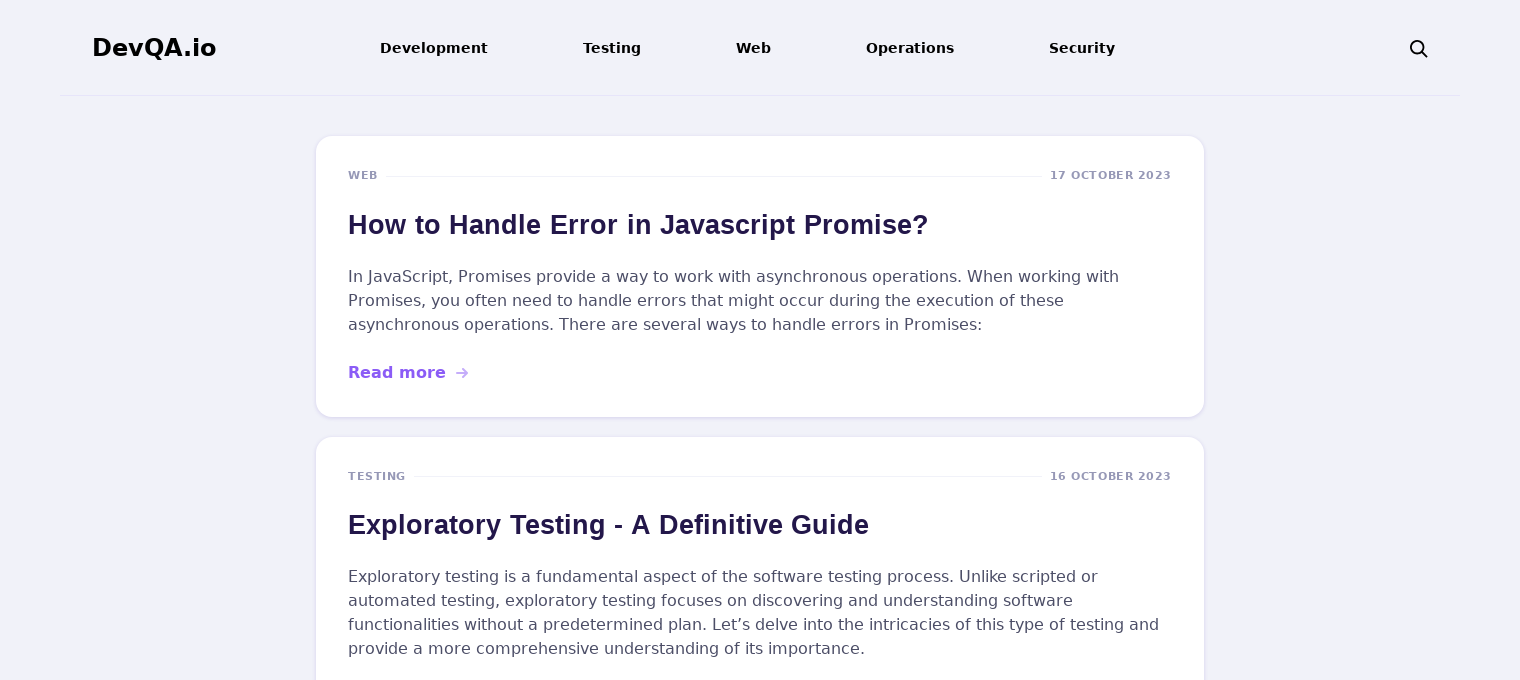